Navigates to the Information Sciences department page and checks for news items containing specific text

Starting URL: https://www.ffos.unios.hr/odsjek-za-informacijske-znanosti/

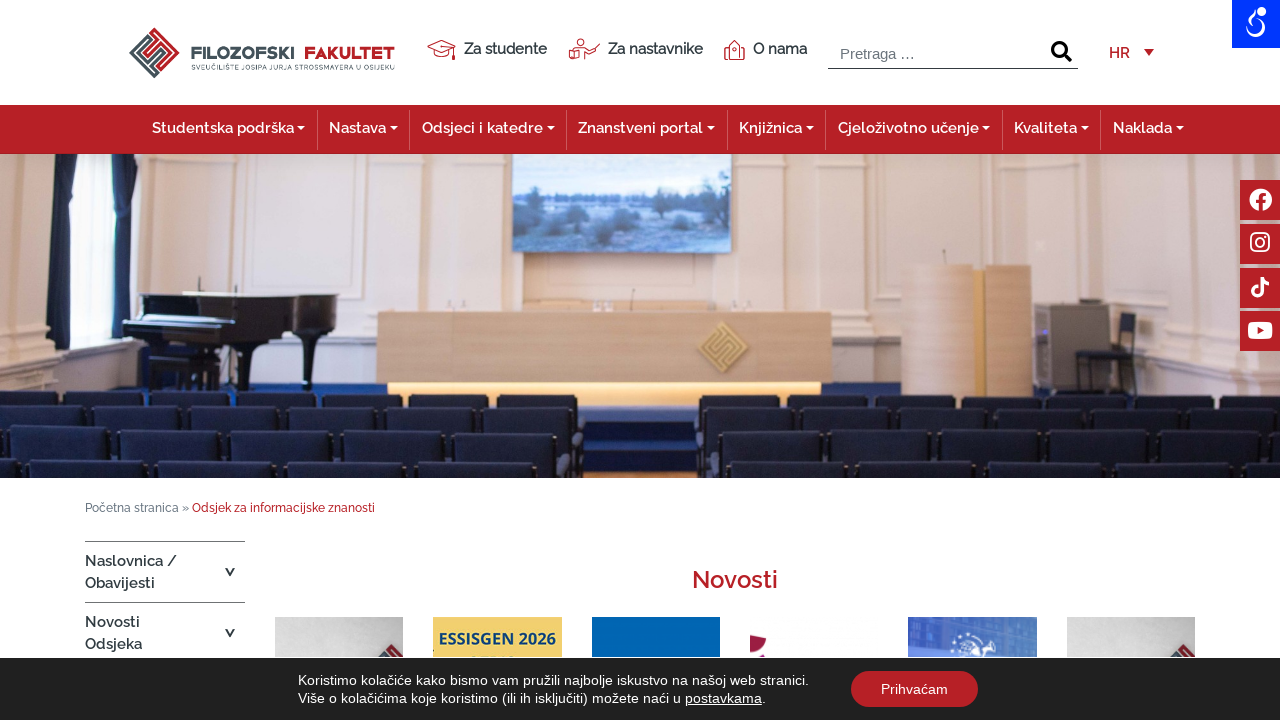

Navigated to Information Sciences department page
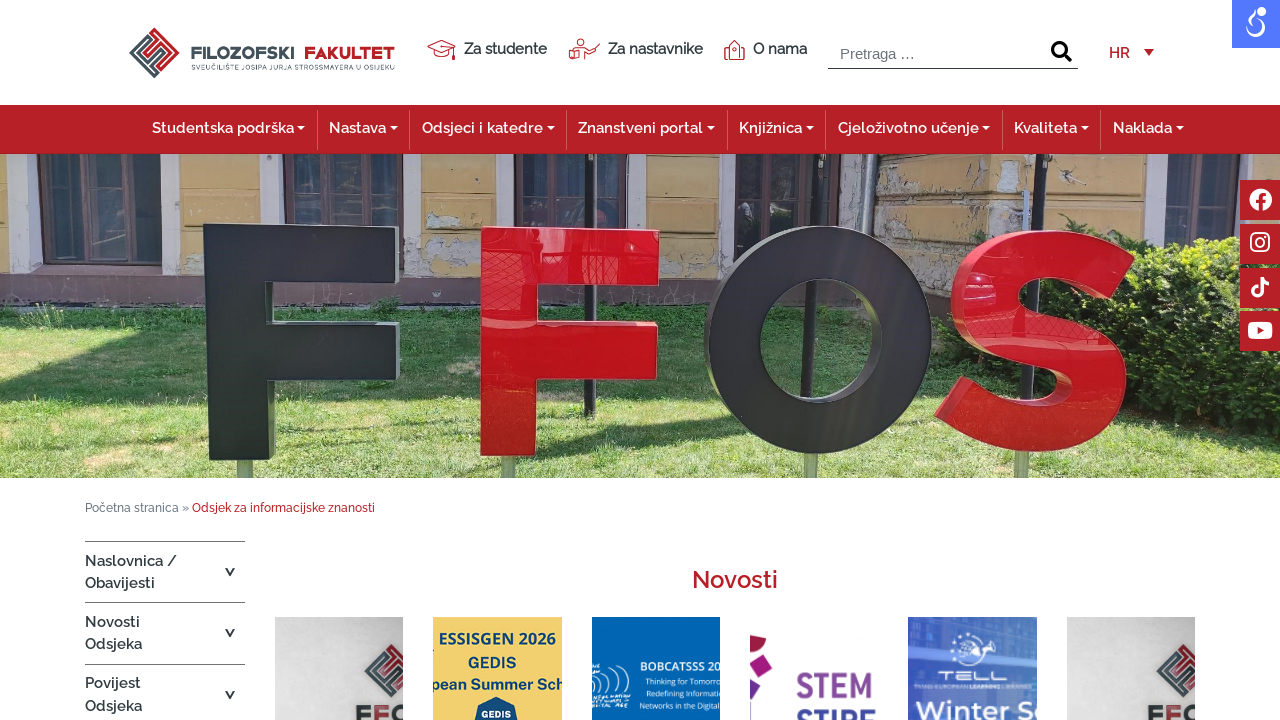

News items carousel loaded
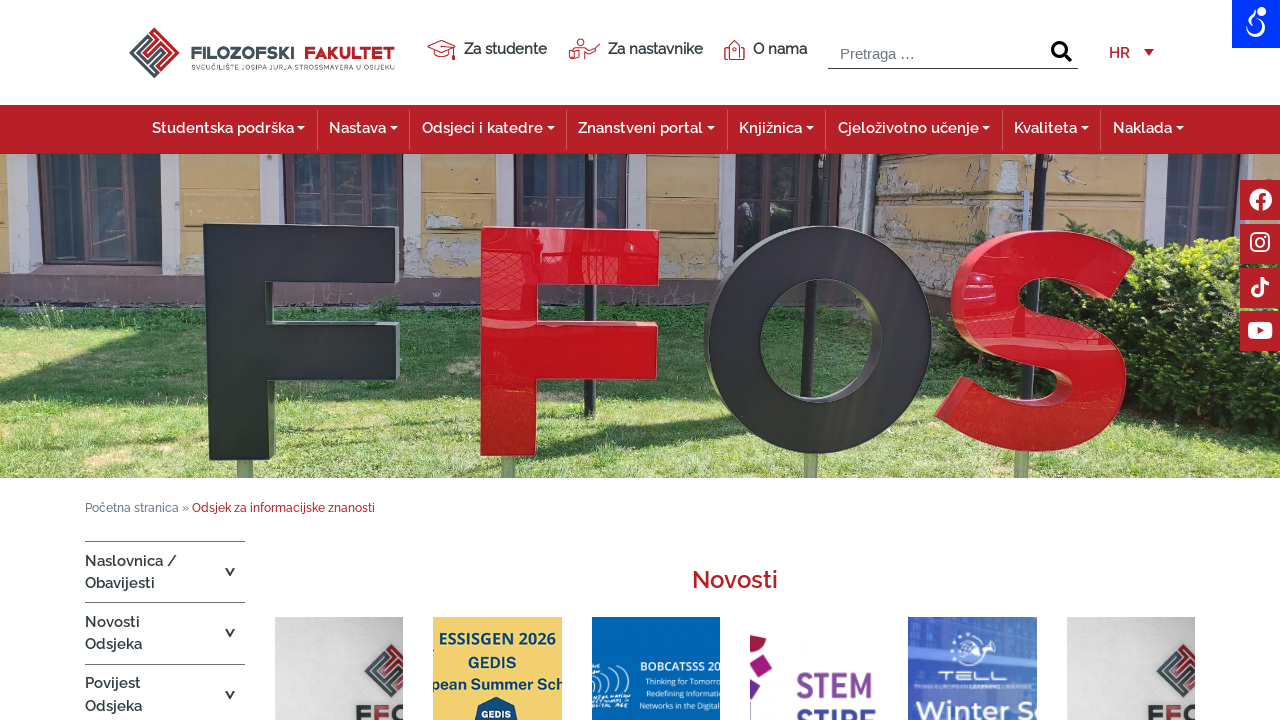

Retrieved 16 news item elements
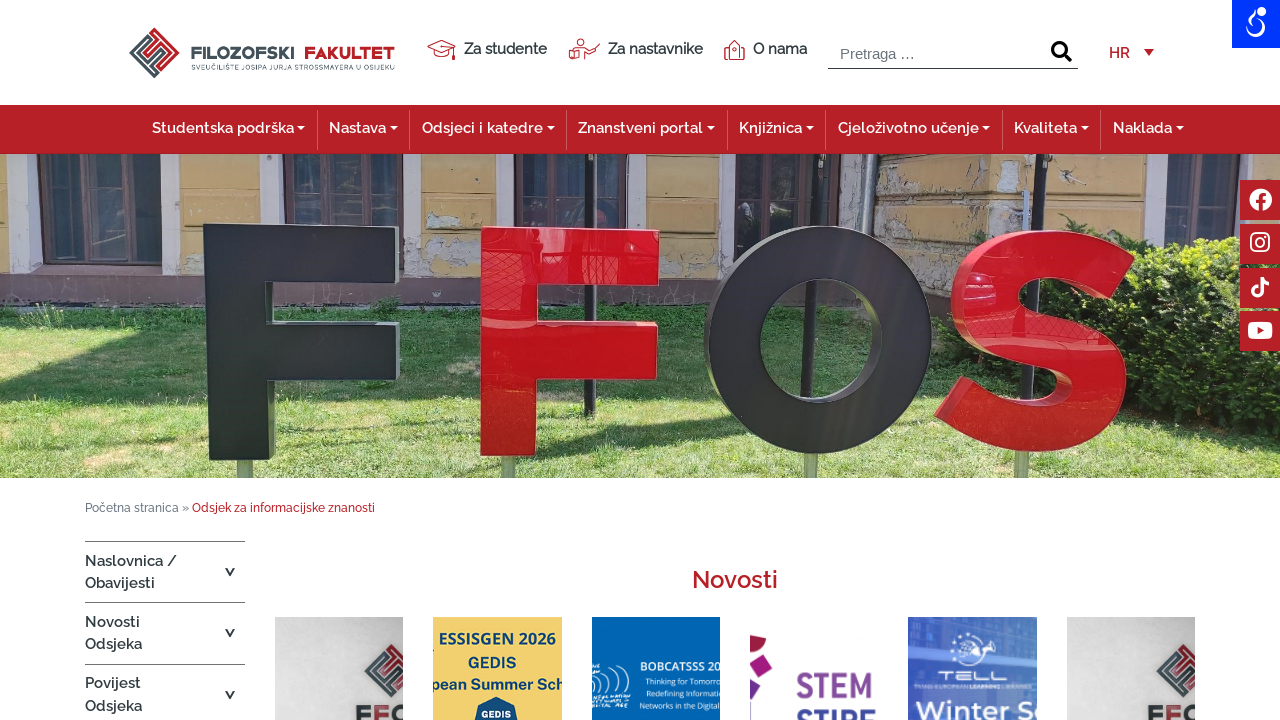

Found news item containing 'jakopec': 13.02.2026.[OMS, BP, P2, P3] Korištenje AI alata u provjerama praktičnog znanjaObavještavaju se stud
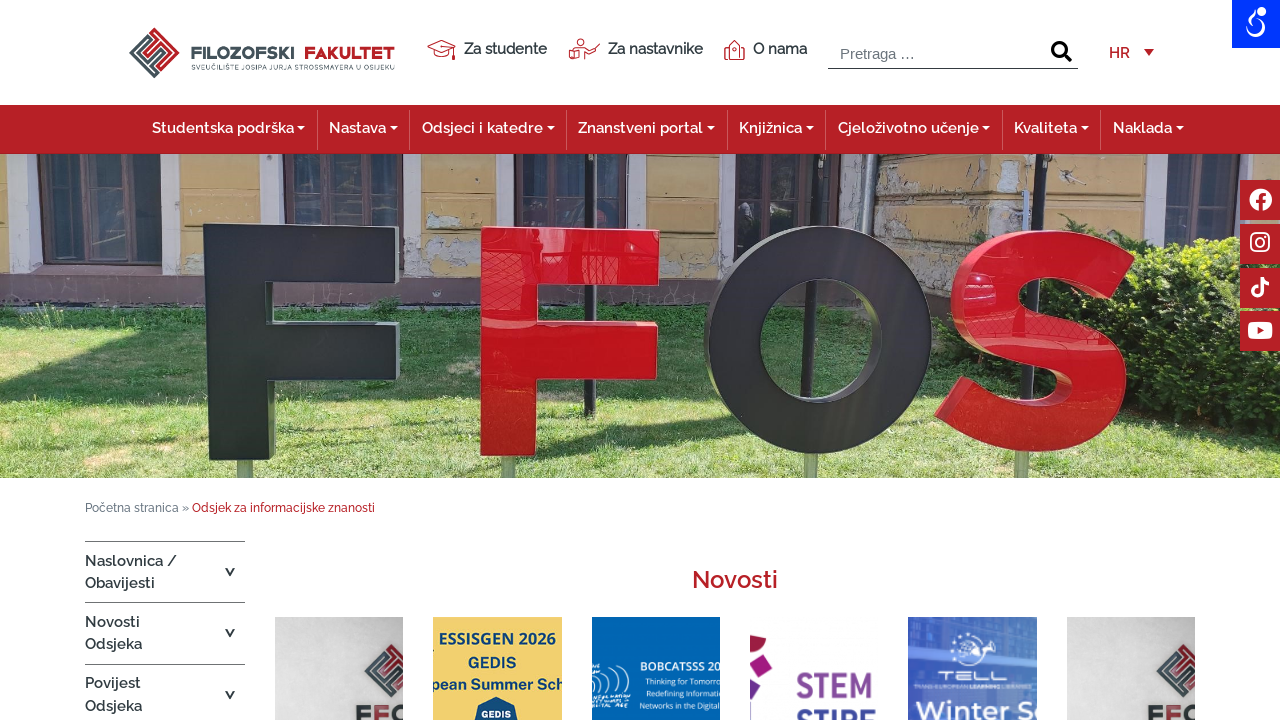

Found news item containing 'jakopec': 13.02.2026.[OMS, BP, P2, P3] Korištenje AI alata u provjerama praktičnog znanjaObavještavaju se stud
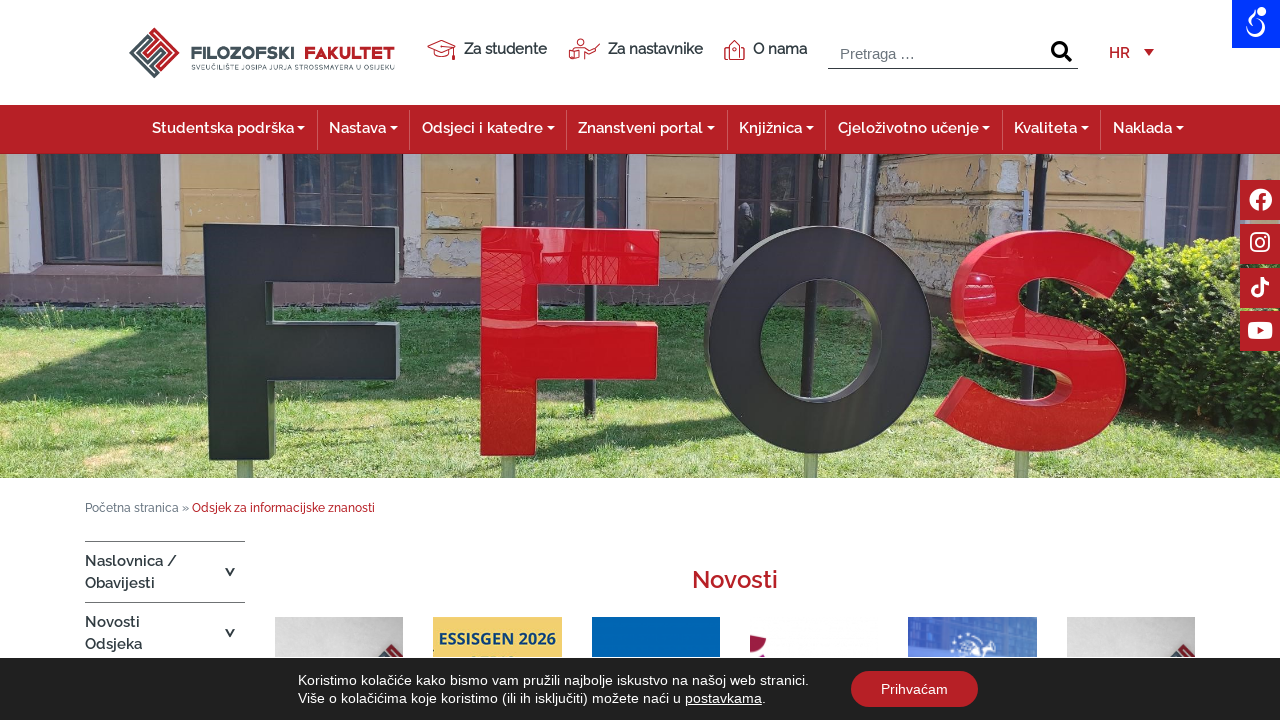

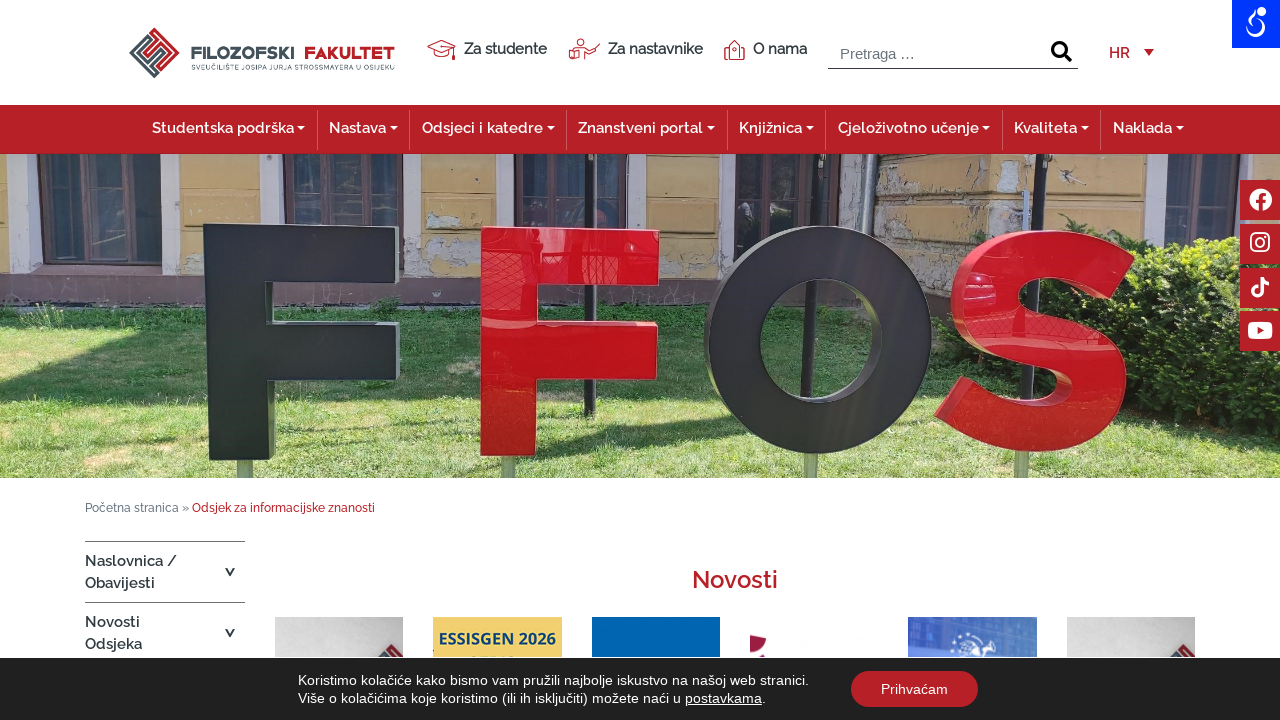